Tests dynamic loading where an element is rendered after a loading bar completes, clicks a start button and waits for the finish element to appear, then verifies the text content.

Starting URL: http://the-internet.herokuapp.com/dynamic_loading/2

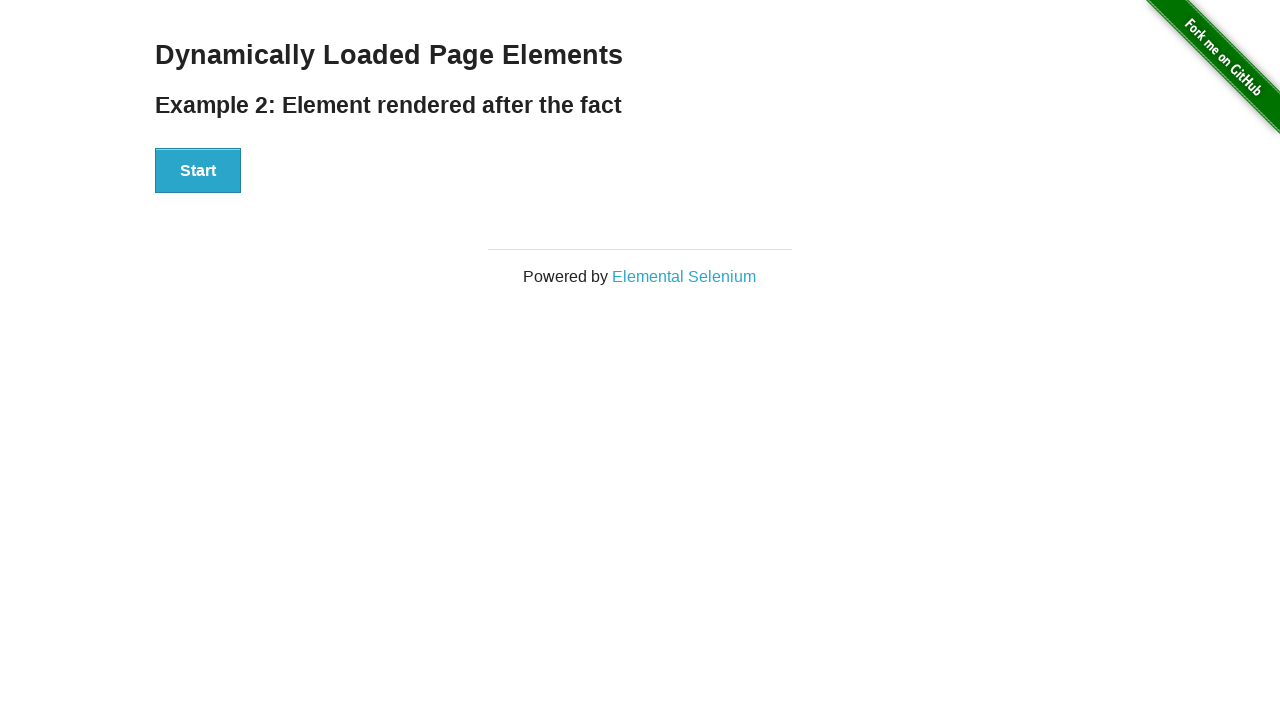

Clicked the start button at (198, 171) on #start button
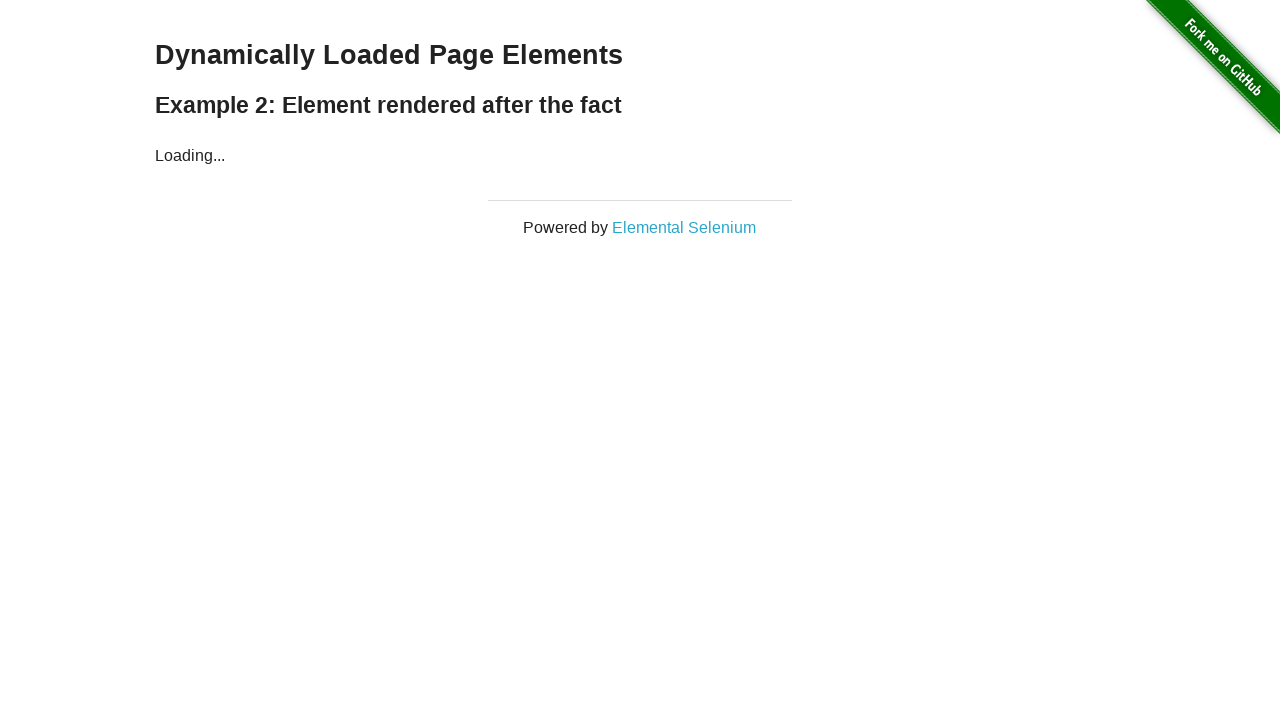

Loading bar completed and finish element appeared
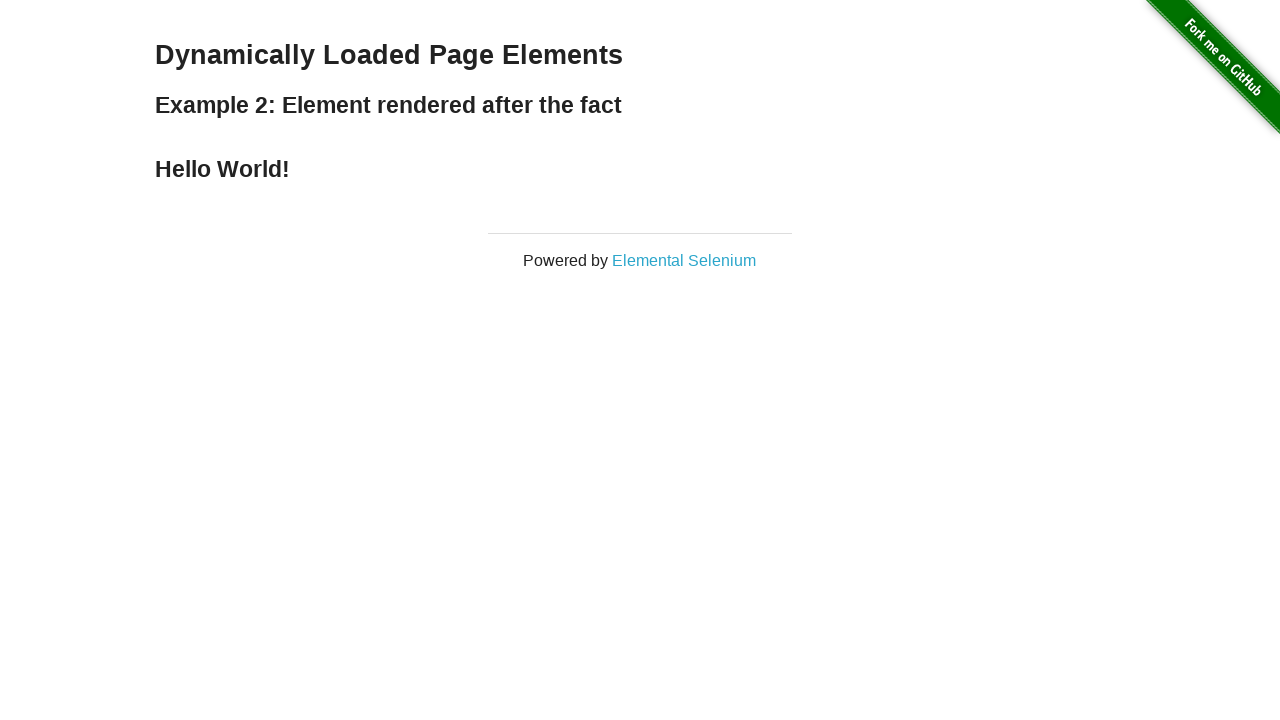

Verified finish element contains 'Hello World!'
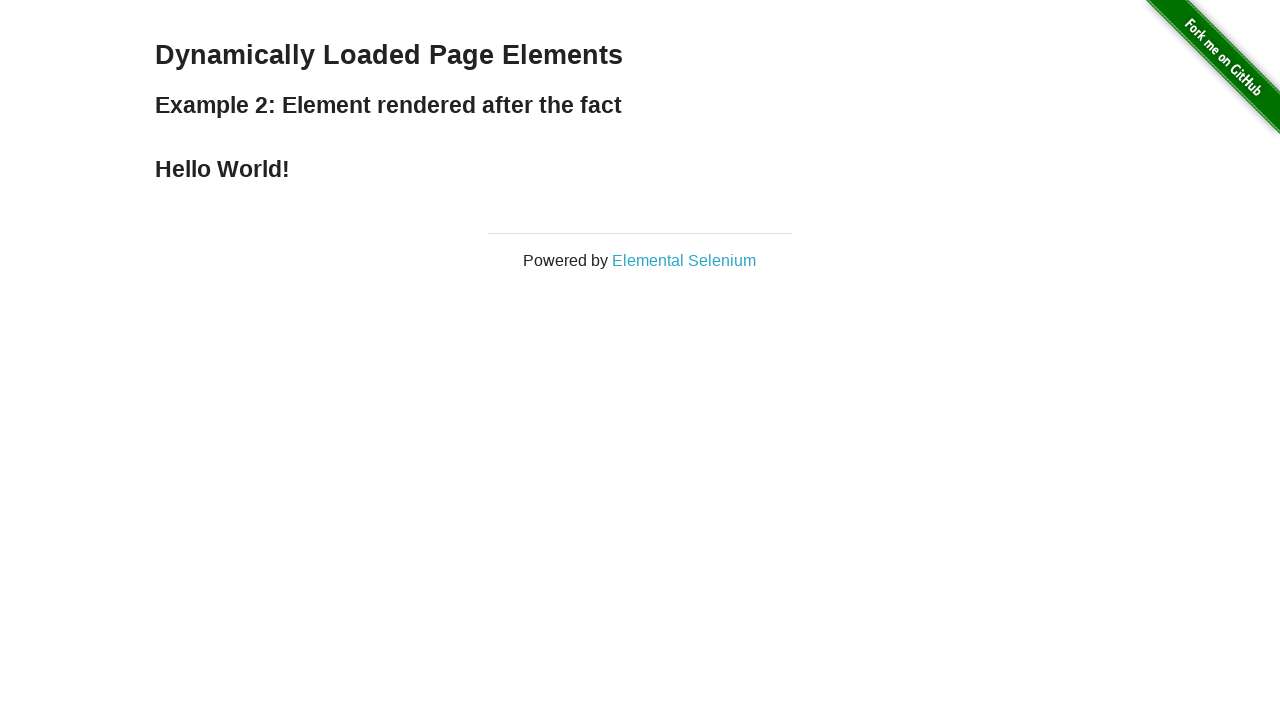

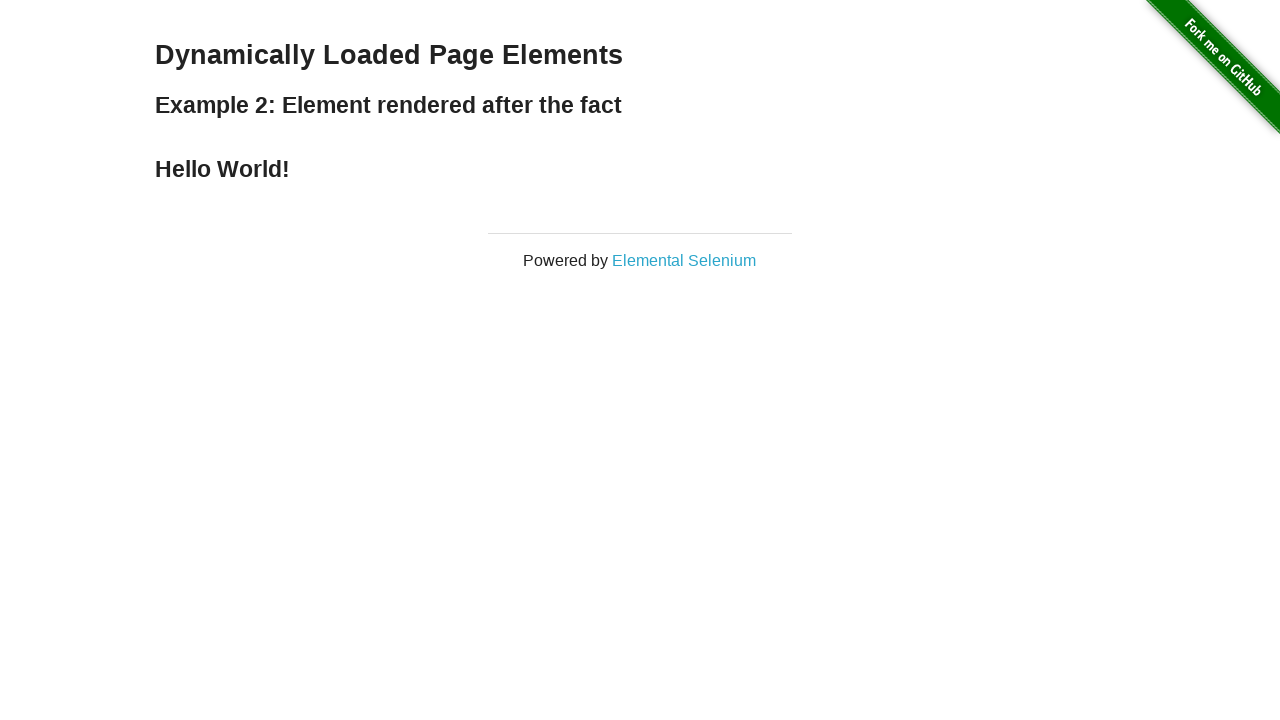